Tests navigation from Browse Languages back to Start page and verifies the welcome heading

Starting URL: http://www.99-bottles-of-beer.net/

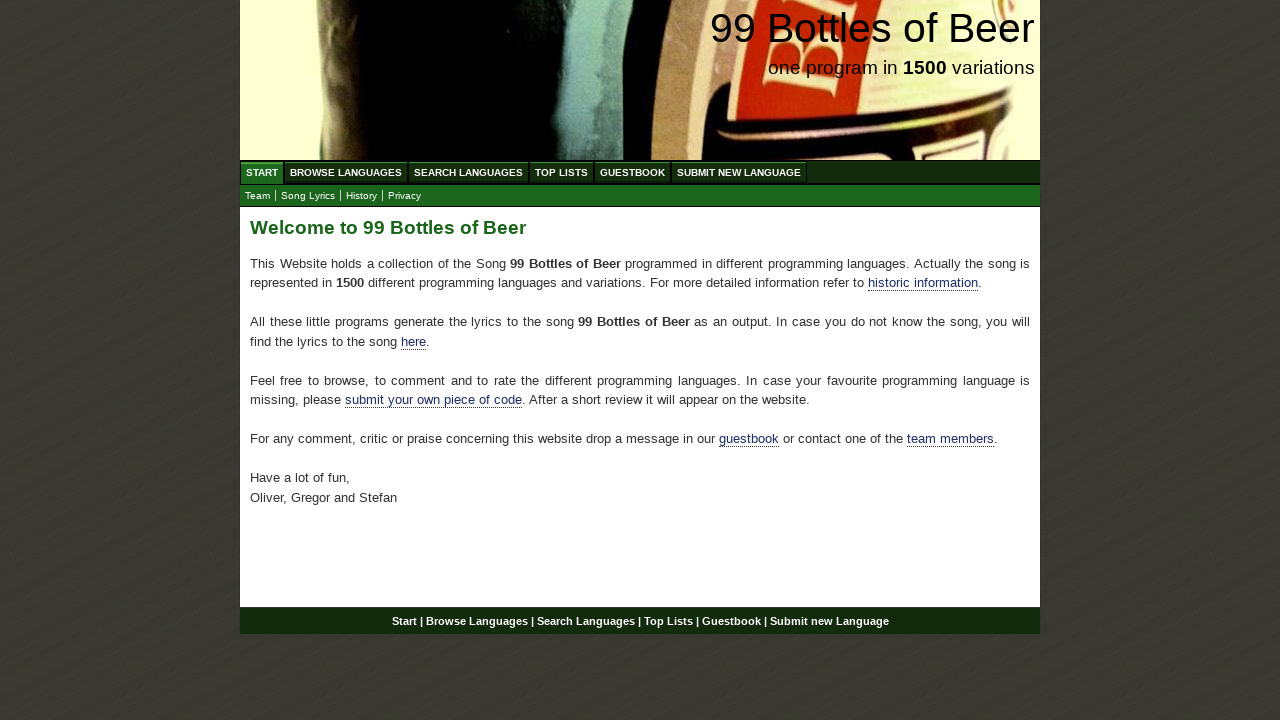

Clicked on Browse Languages menu item at (346, 172) on #menu li a[href='/abc.html']
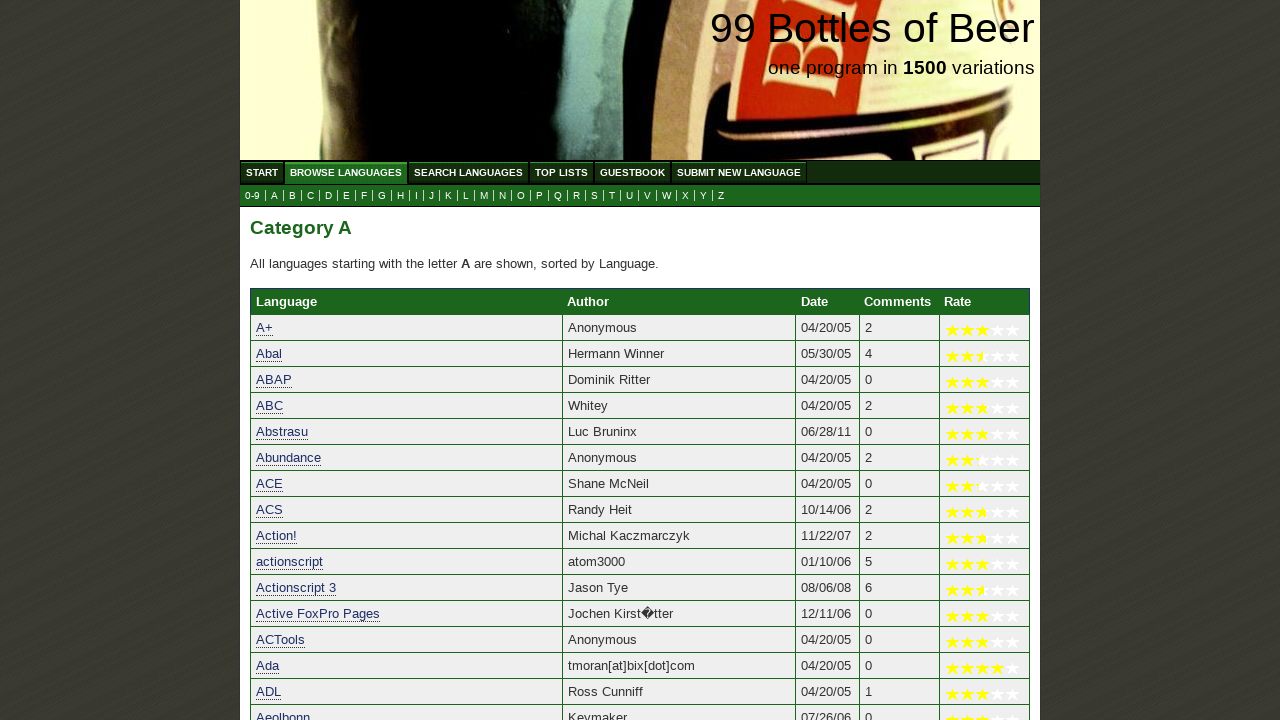

Clicked on Start menu to navigate back to home page at (262, 172) on #menu li a[href='/']
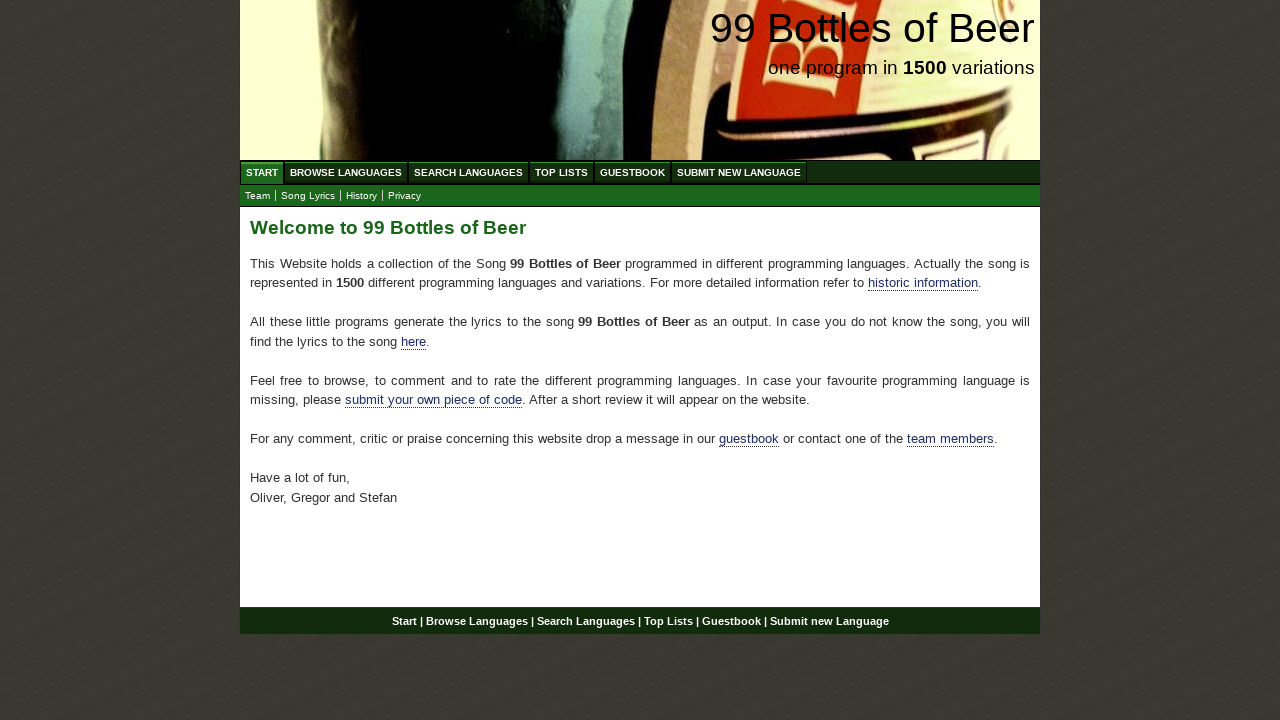

Welcome heading 'Welcome to 99 Bottles of Beer' is displayed
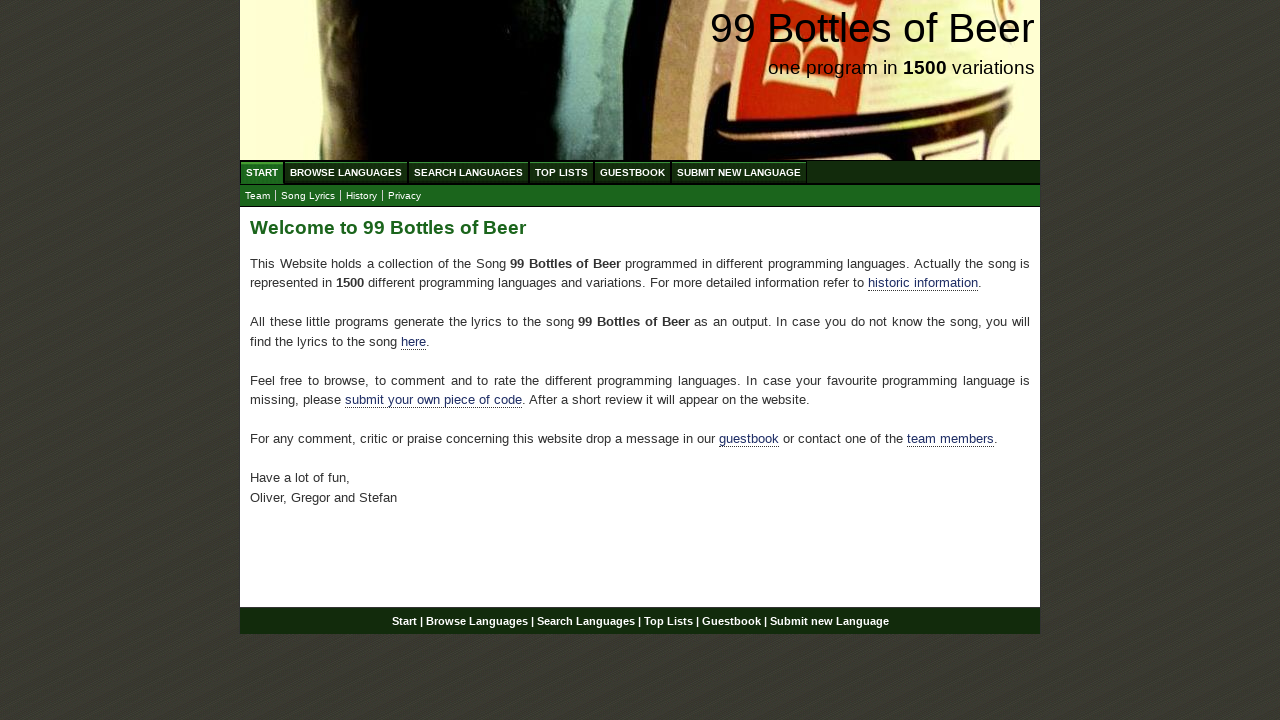

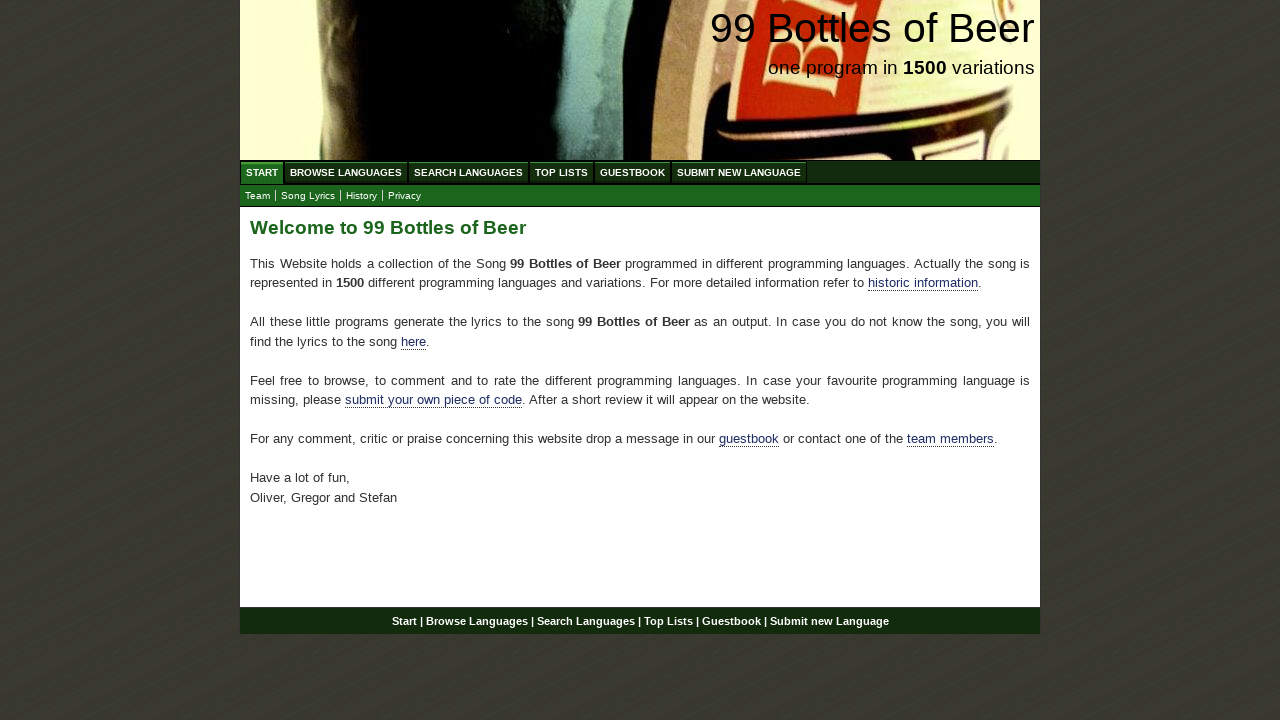